Tests clicking a collapsible element and then clicking an about link using explicit wait for visibility

Starting URL: https://eviltester.github.io/synchole/collapseable.html

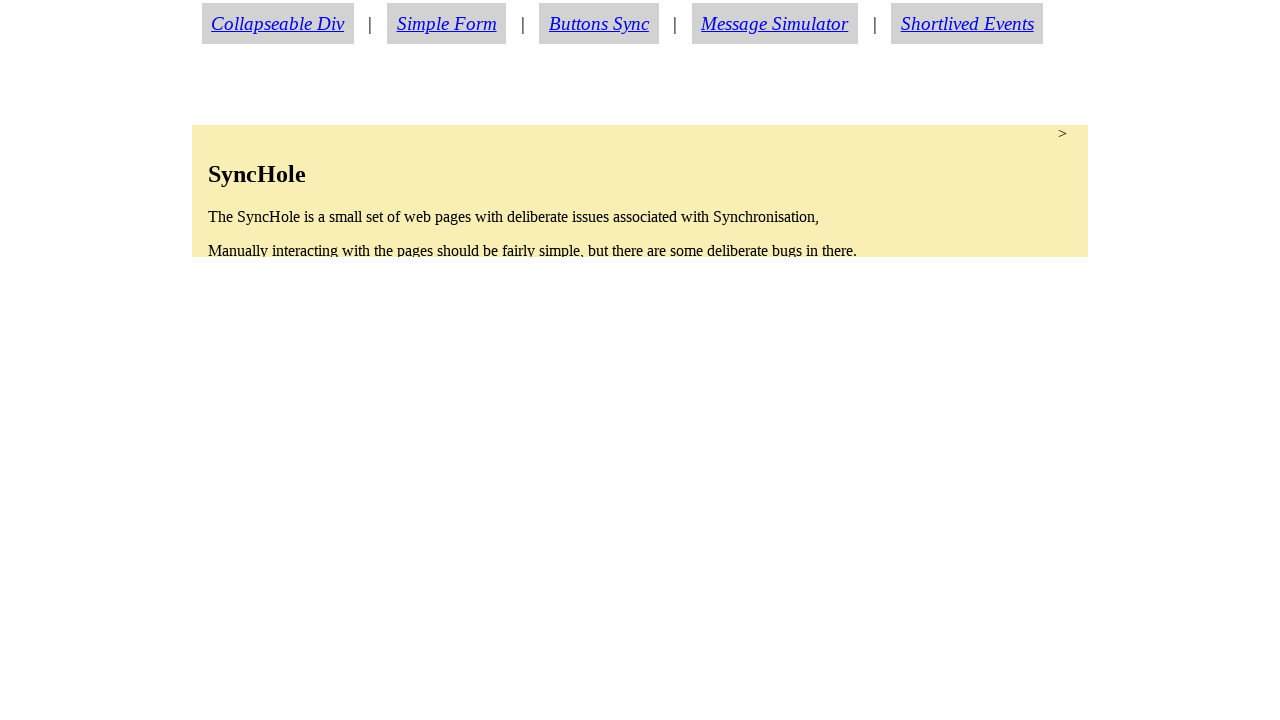

Navigated to collapseable.html page
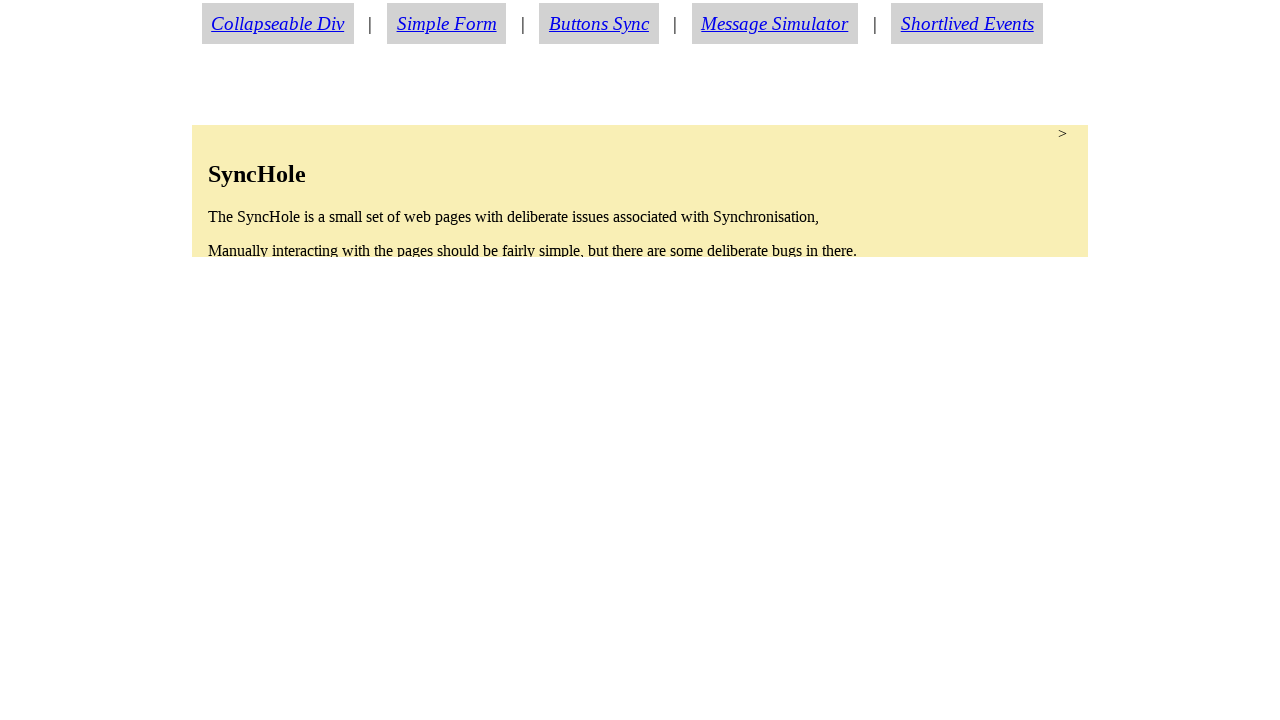

Clicked collapsible element to expand it at (640, 191) on #collapsable
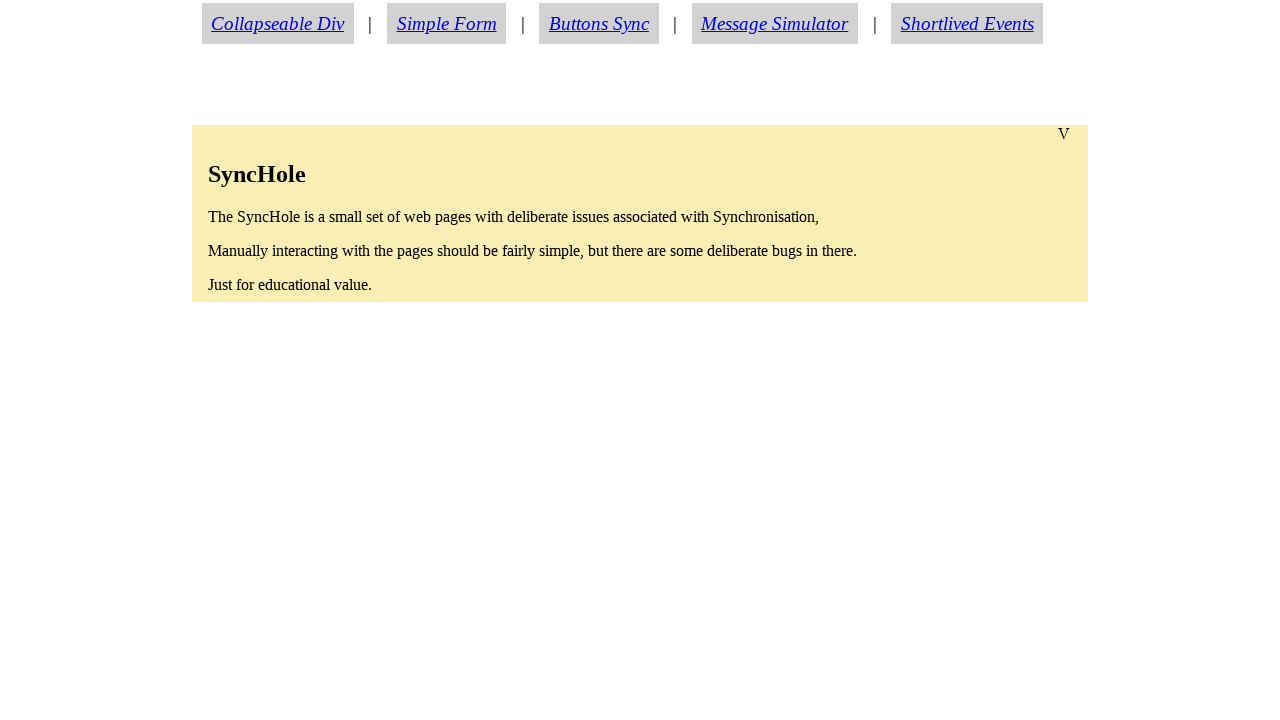

About link became visible after expanding collapsible element
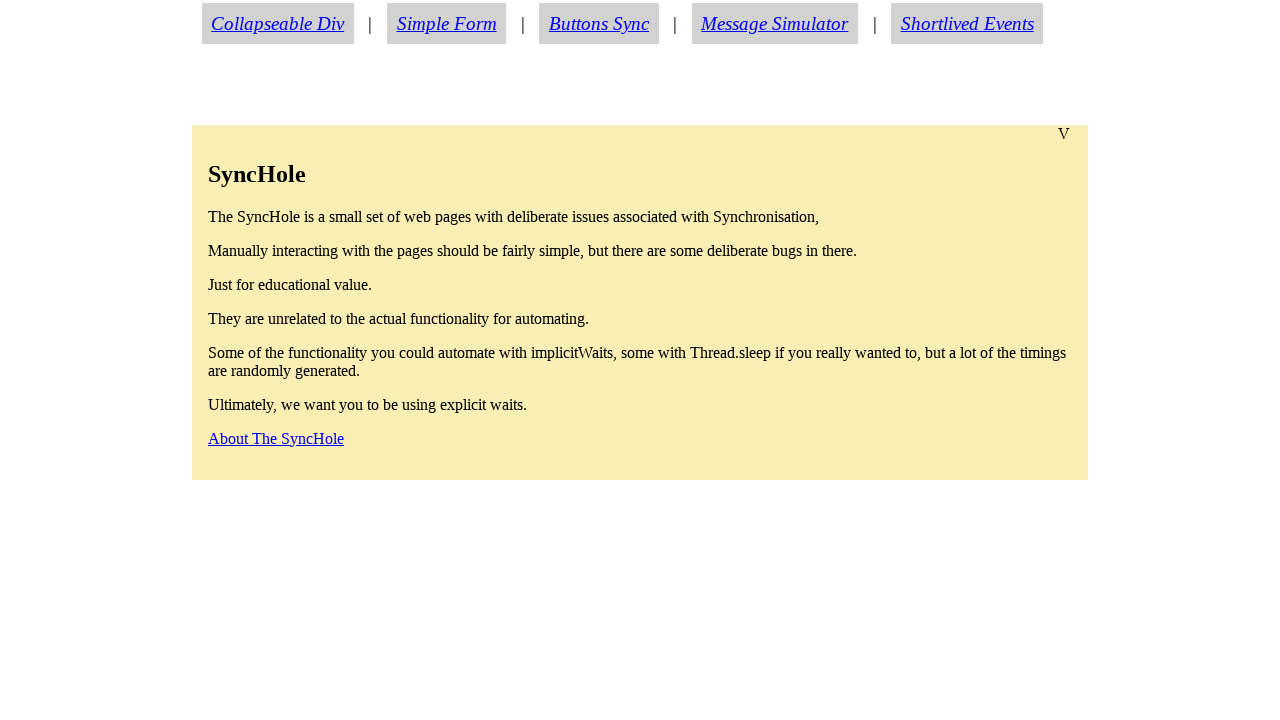

Clicked the about link at (276, 438) on #aboutlink
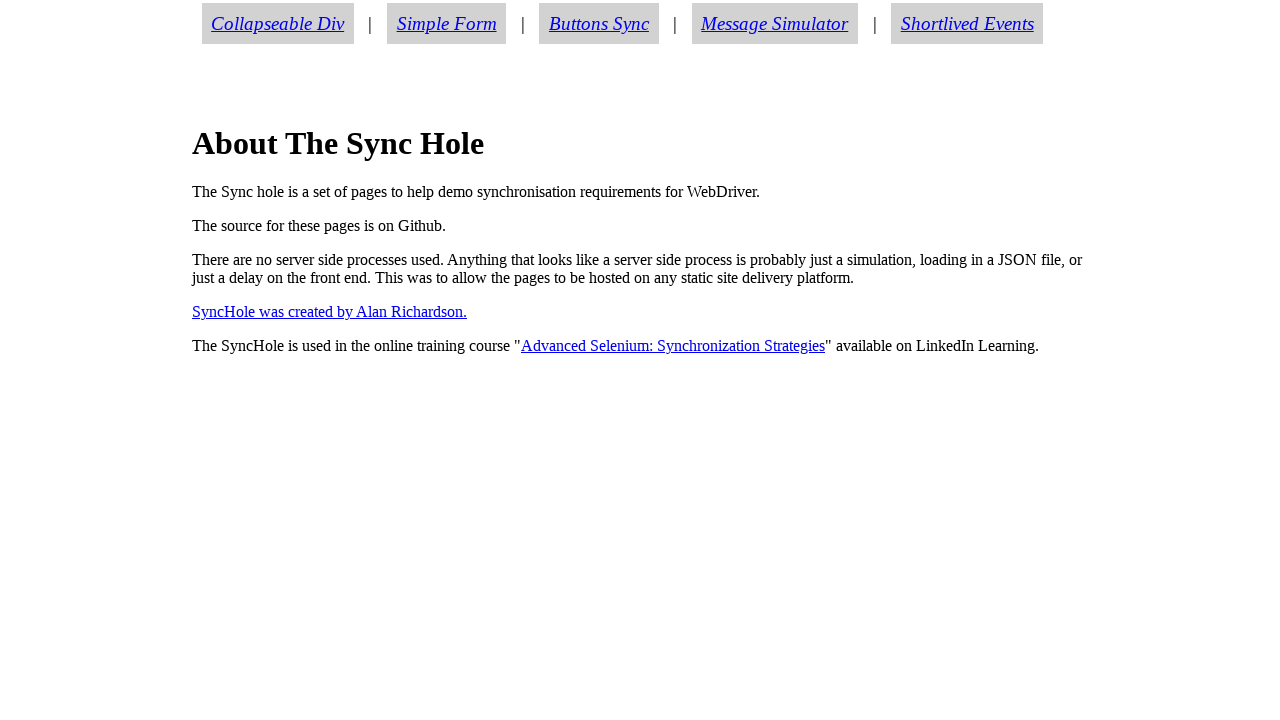

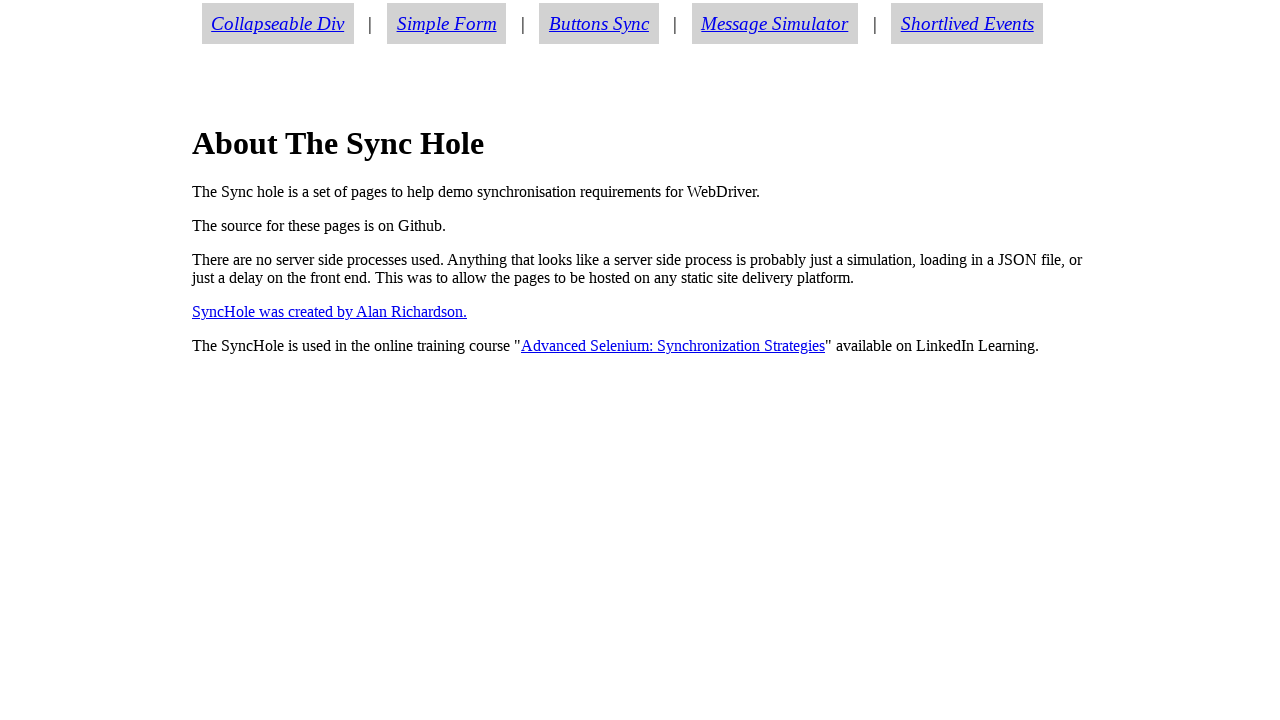